Tests JavaScript alert handling by interacting with three types of alerts: accepting a simple alert, dismissing a confirm alert, and entering text in a prompt alert before accepting it.

Starting URL: https://letcode.in/alert

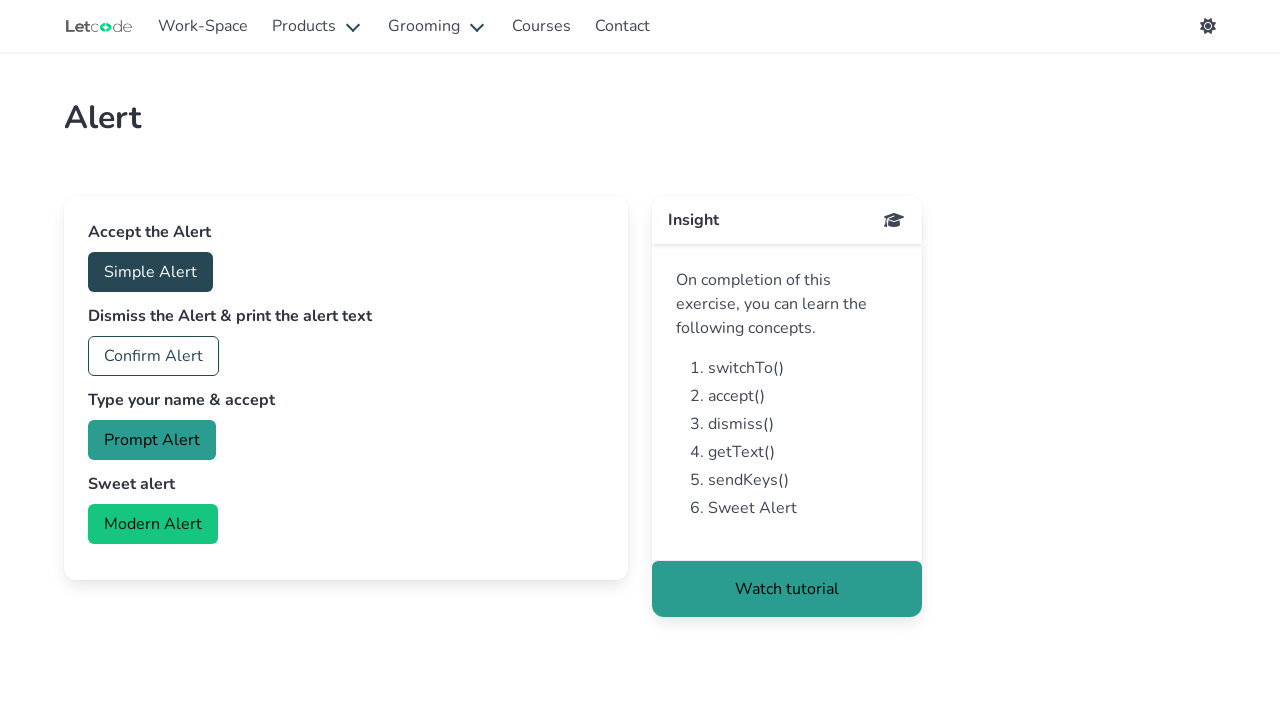

Clicked accept button to trigger simple alert at (150, 272) on #accept
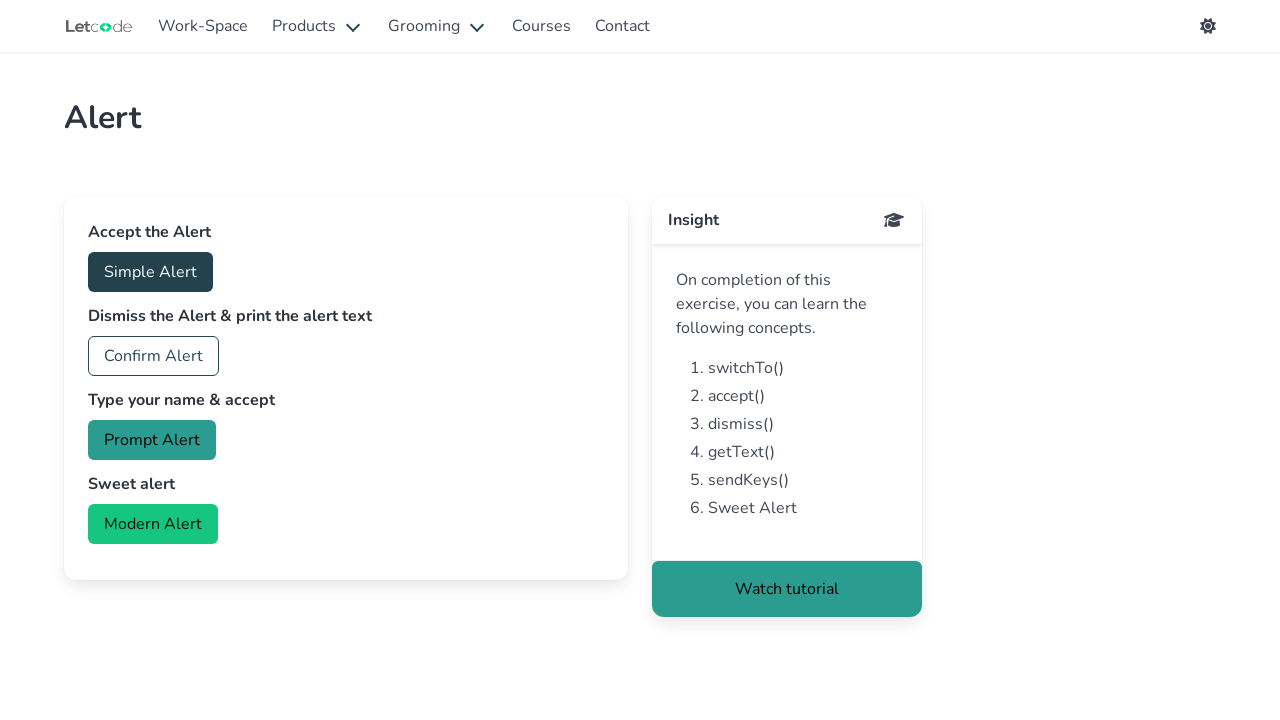

Set up dialog handler to accept alerts
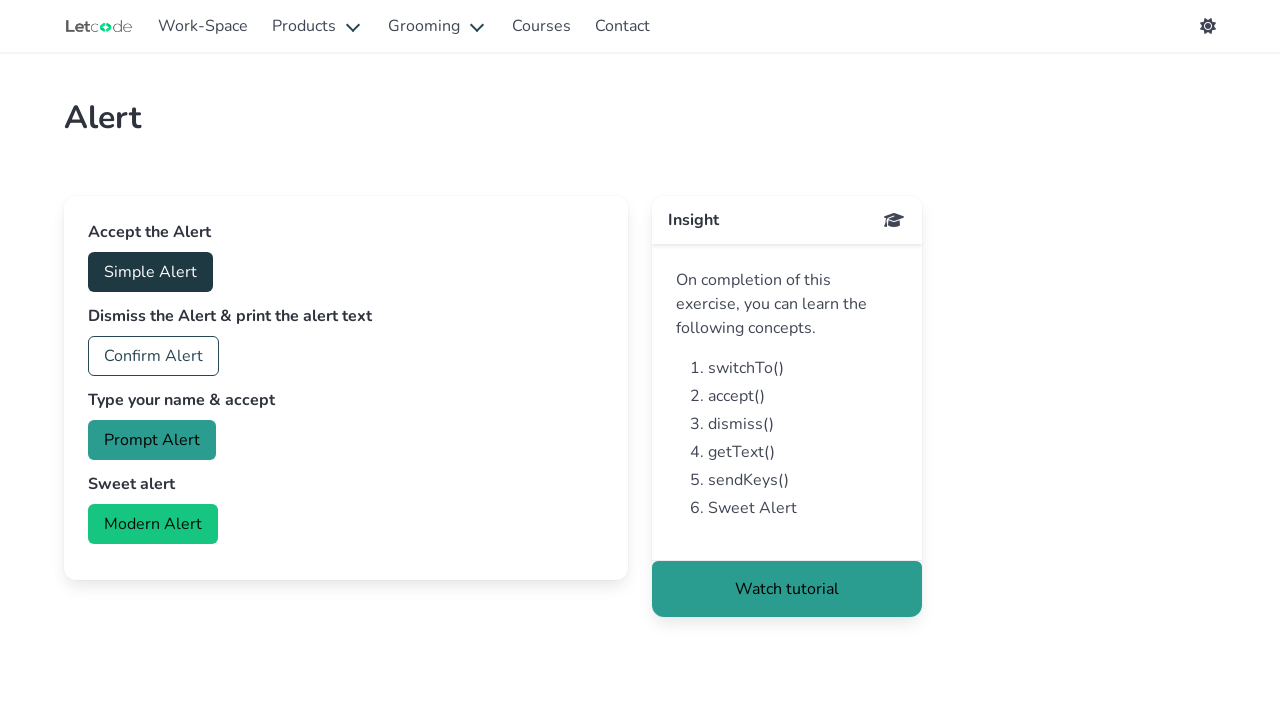

Simple alert accepted and dialog handled
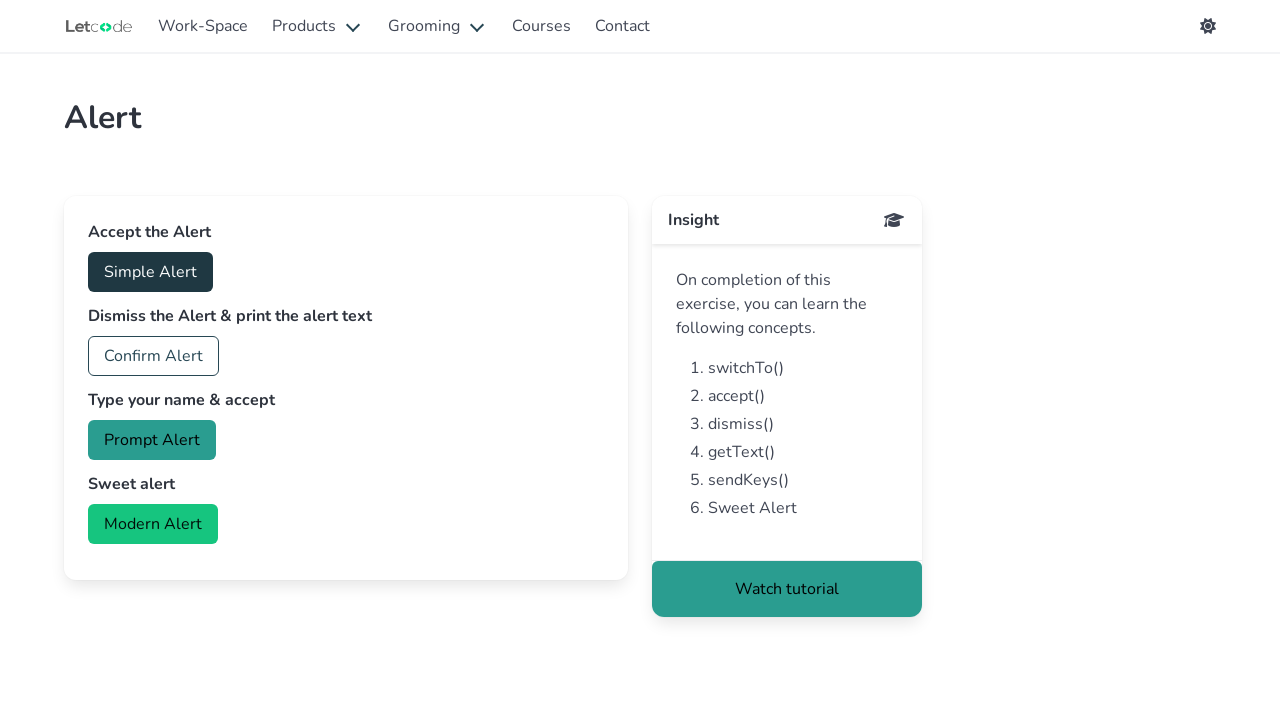

Set up dialog handler to dismiss confirm alert
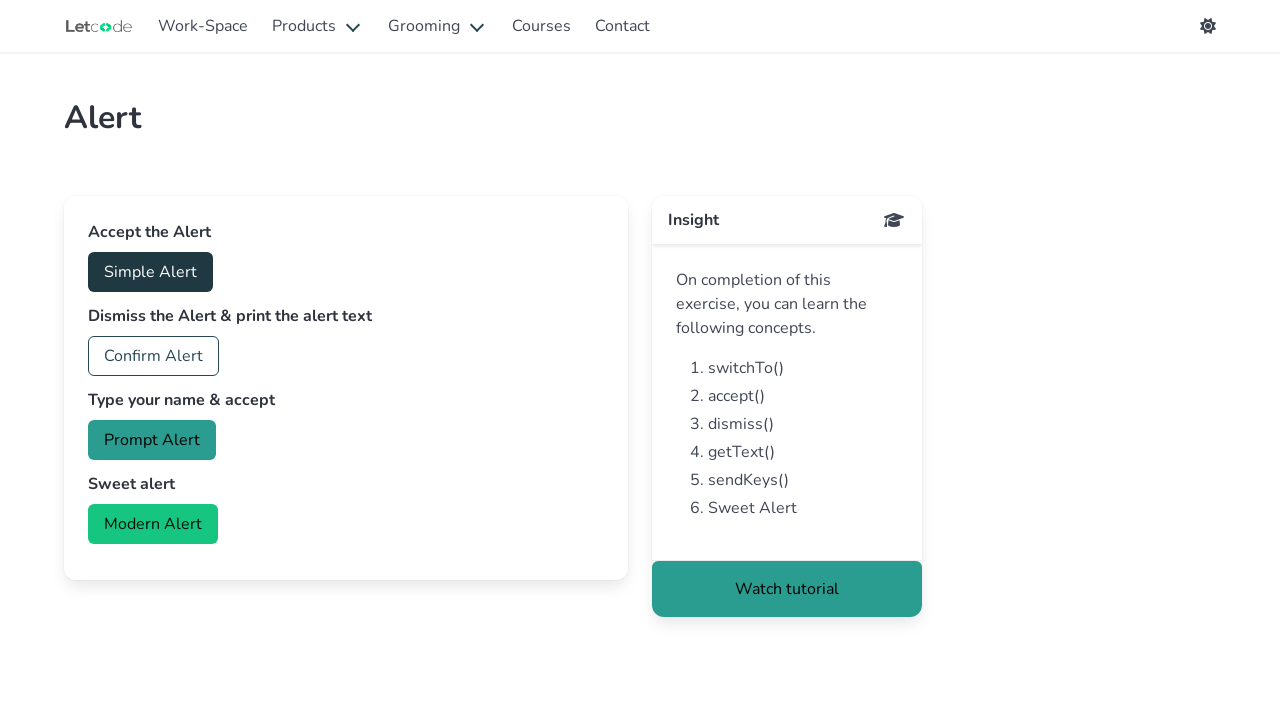

Clicked confirm button to trigger confirm alert at (154, 356) on #confirm
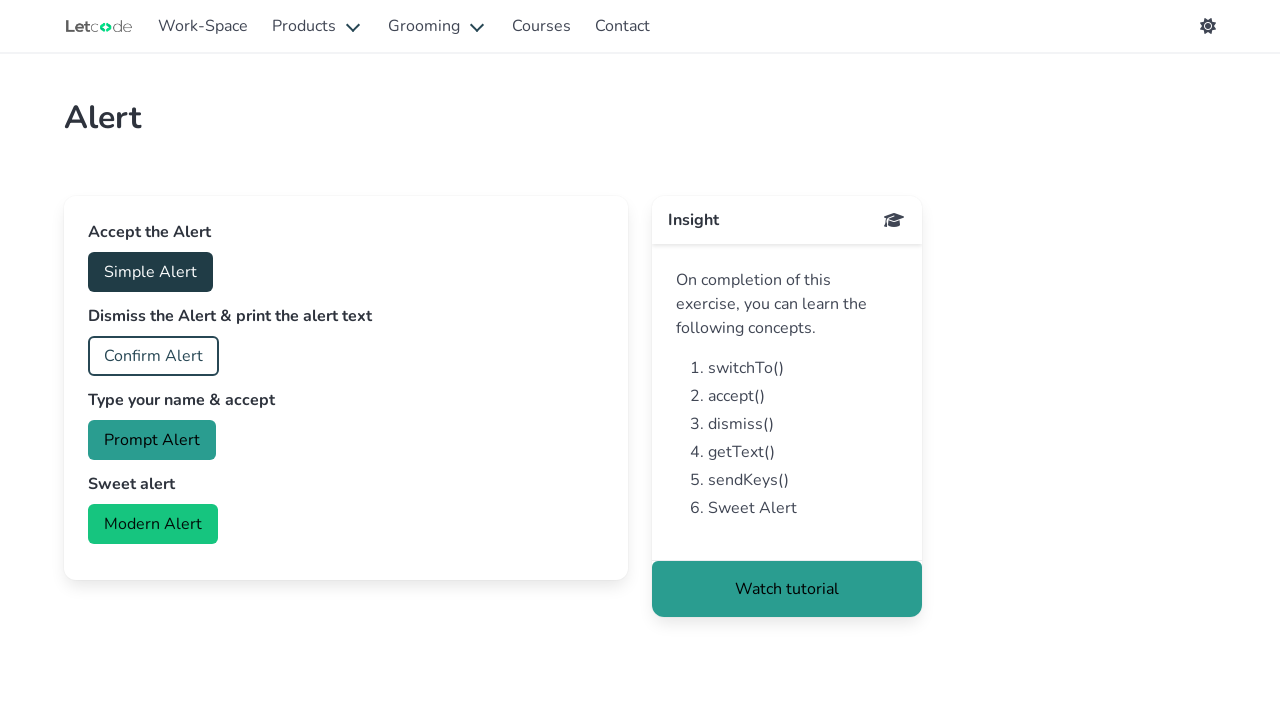

Confirm alert dismissed and dialog handled
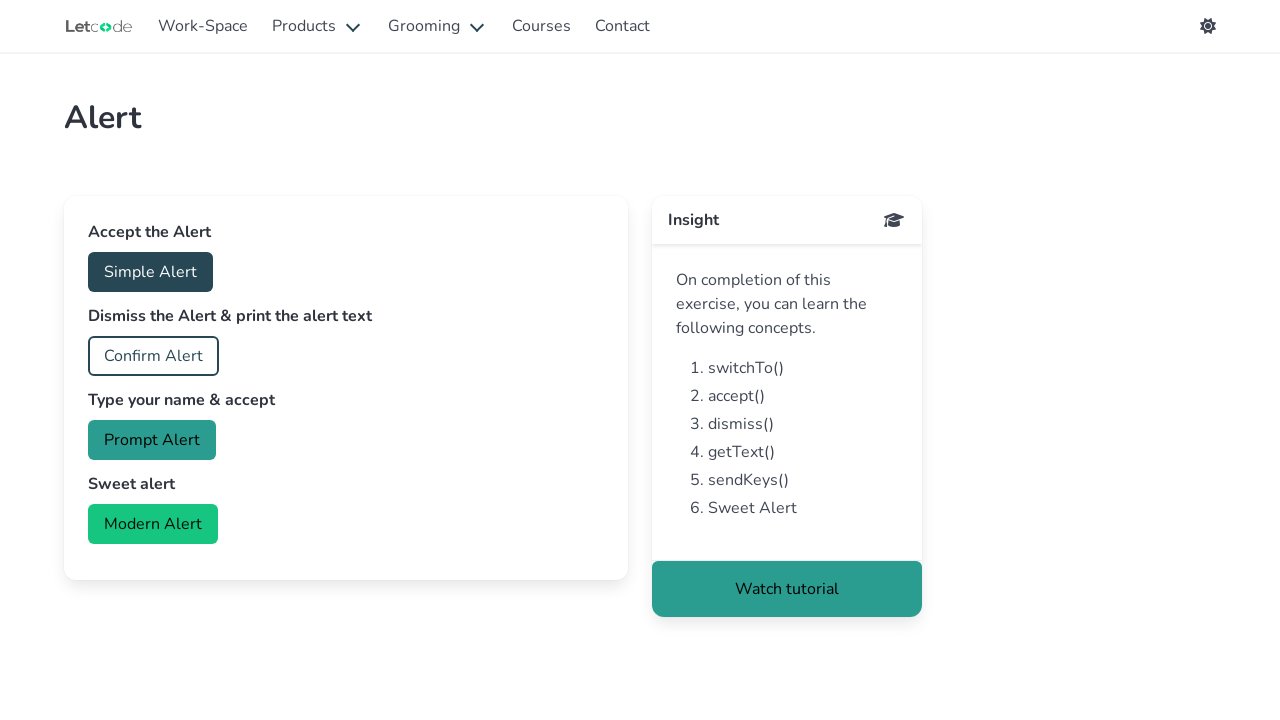

Set up dialog handler to enter text in prompt alert
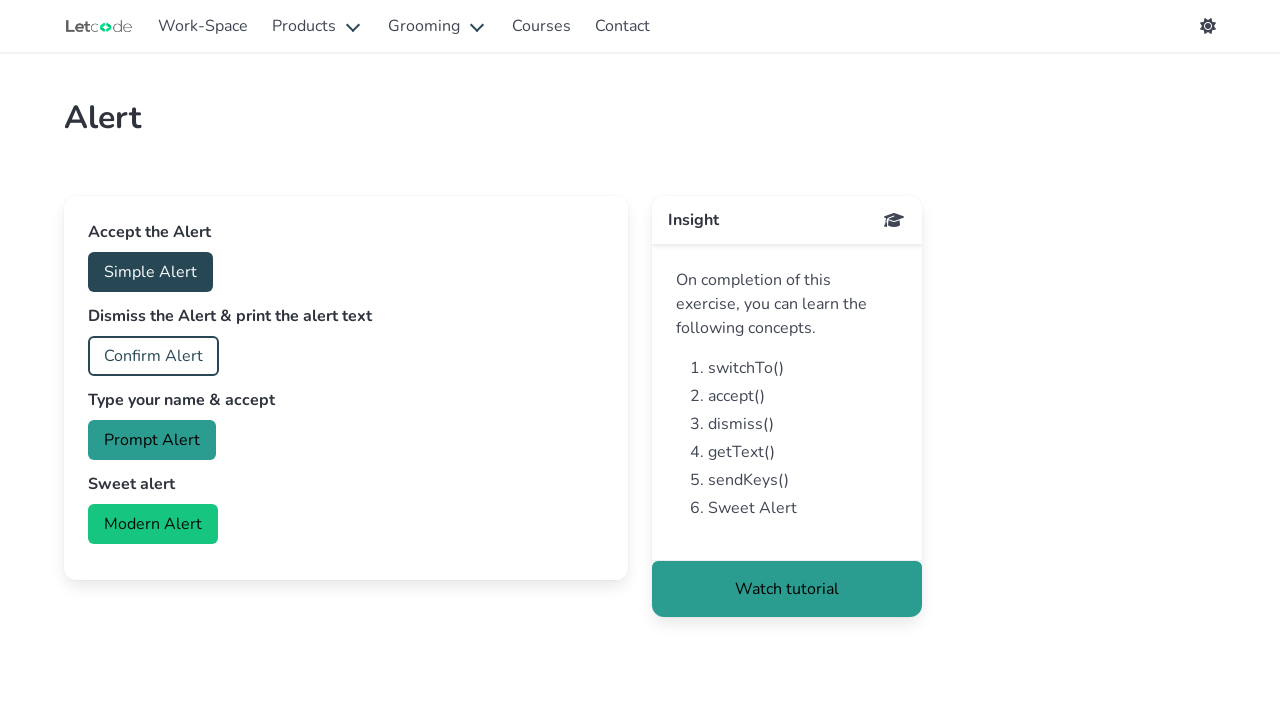

Clicked prompt button to trigger prompt alert at (152, 440) on #prompt
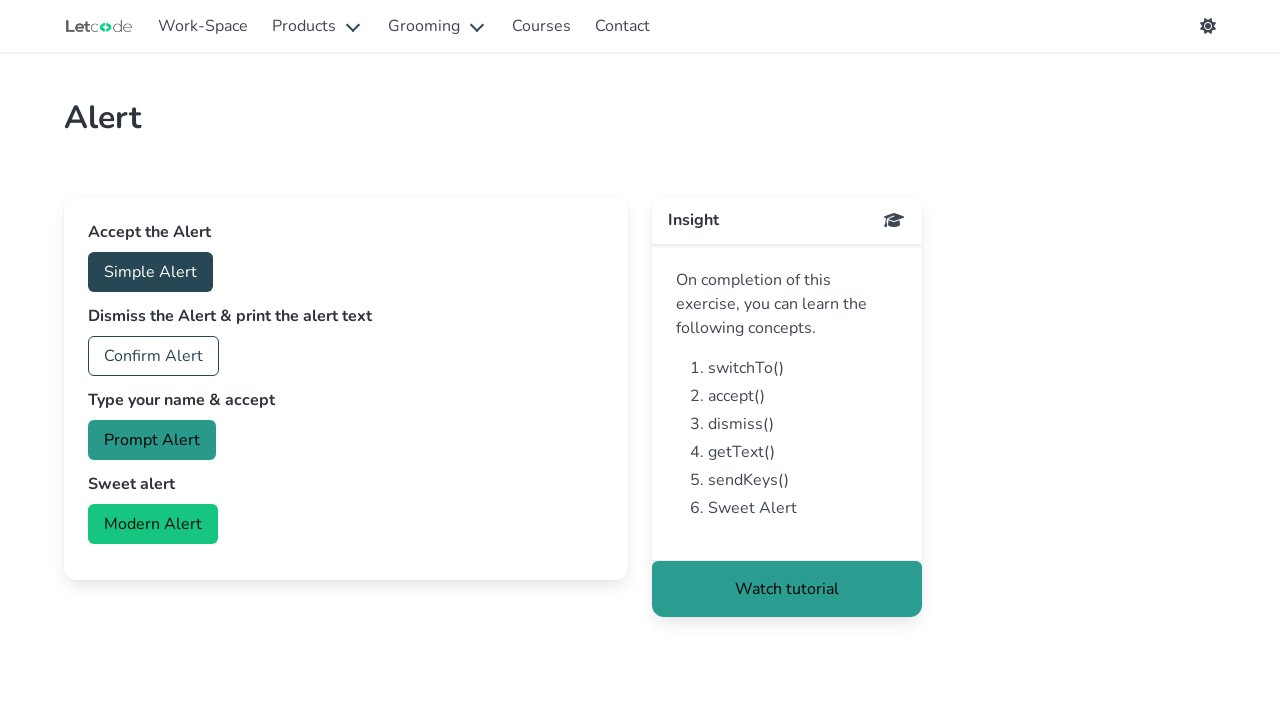

Prompt alert accepted with text 'Santhosh' entered
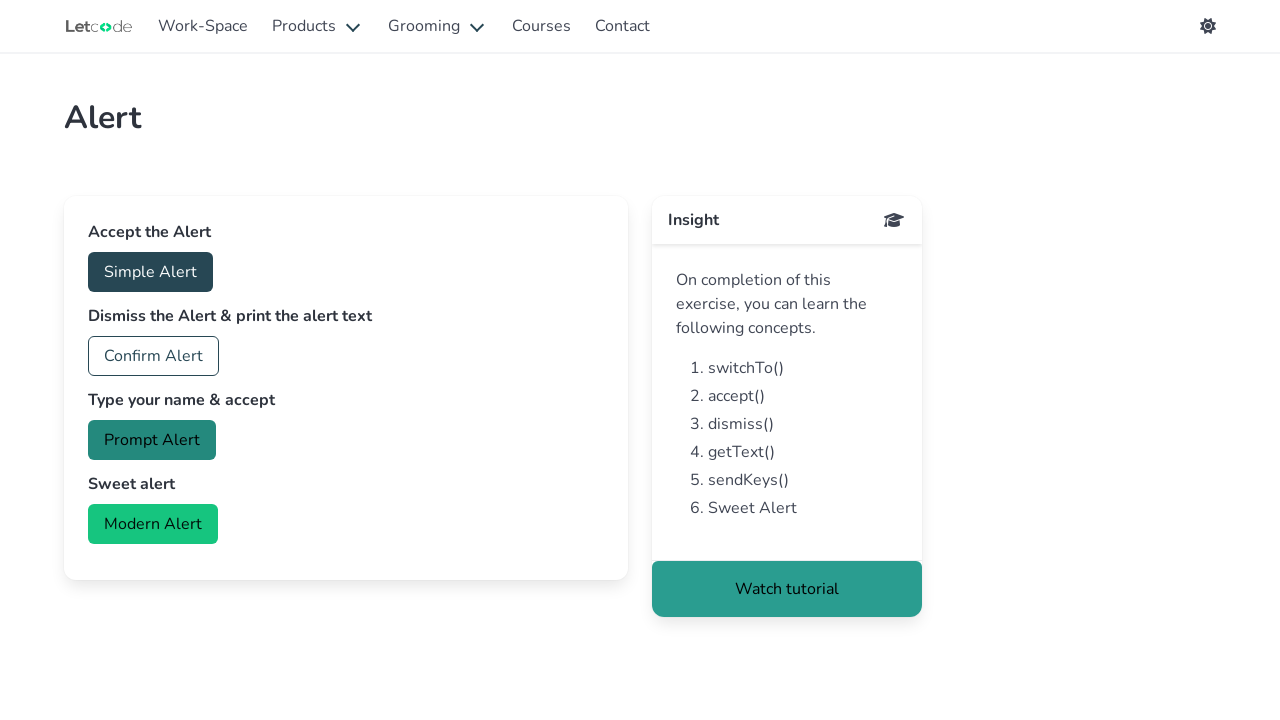

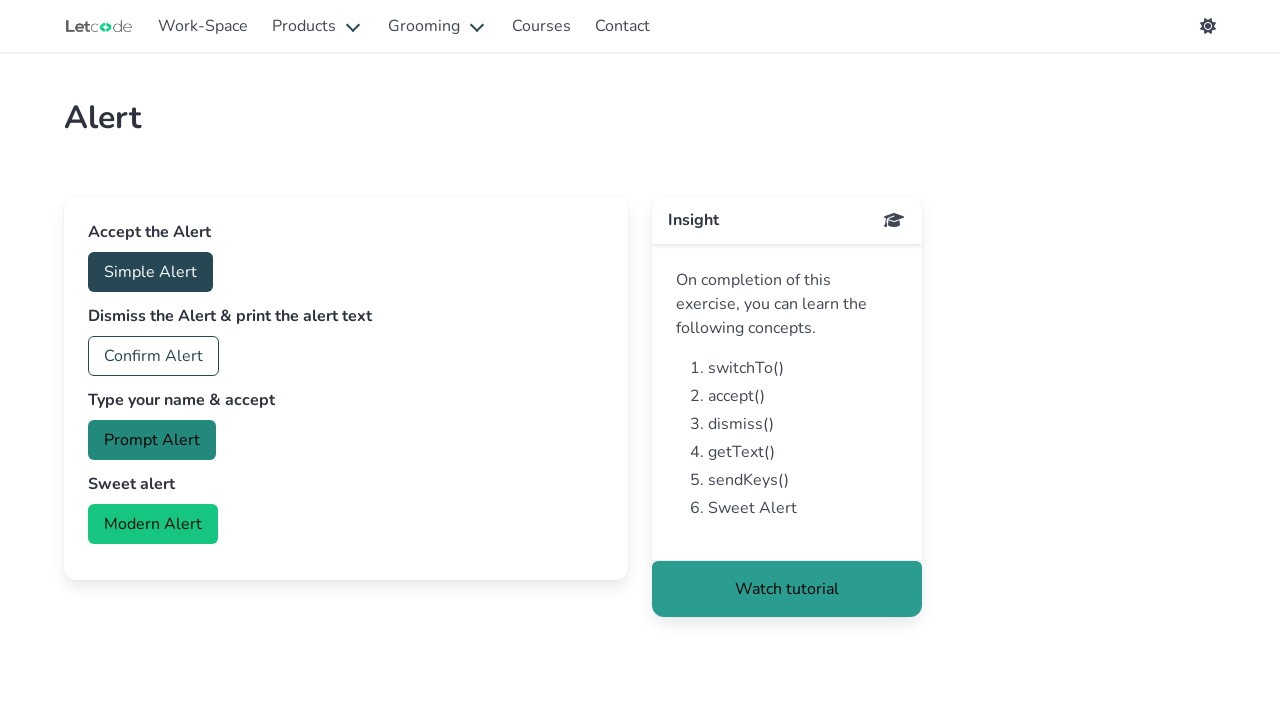